Tests Bootstrap tooltip functionality by hovering over an element and verifying the tooltip text appears

Starting URL: https://seleniumpractise.blogspot.com/2019/09/bootstrap-tooltip-in-selenium.html

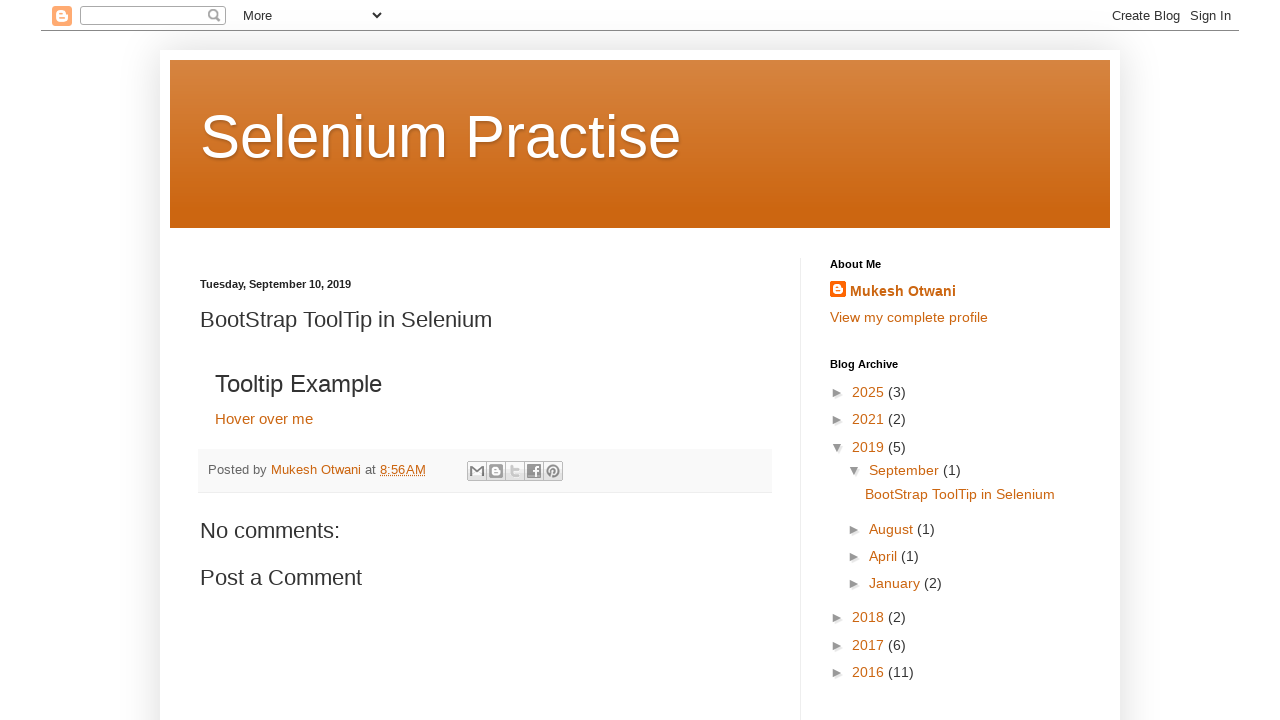

Navigated to Bootstrap tooltip demo page
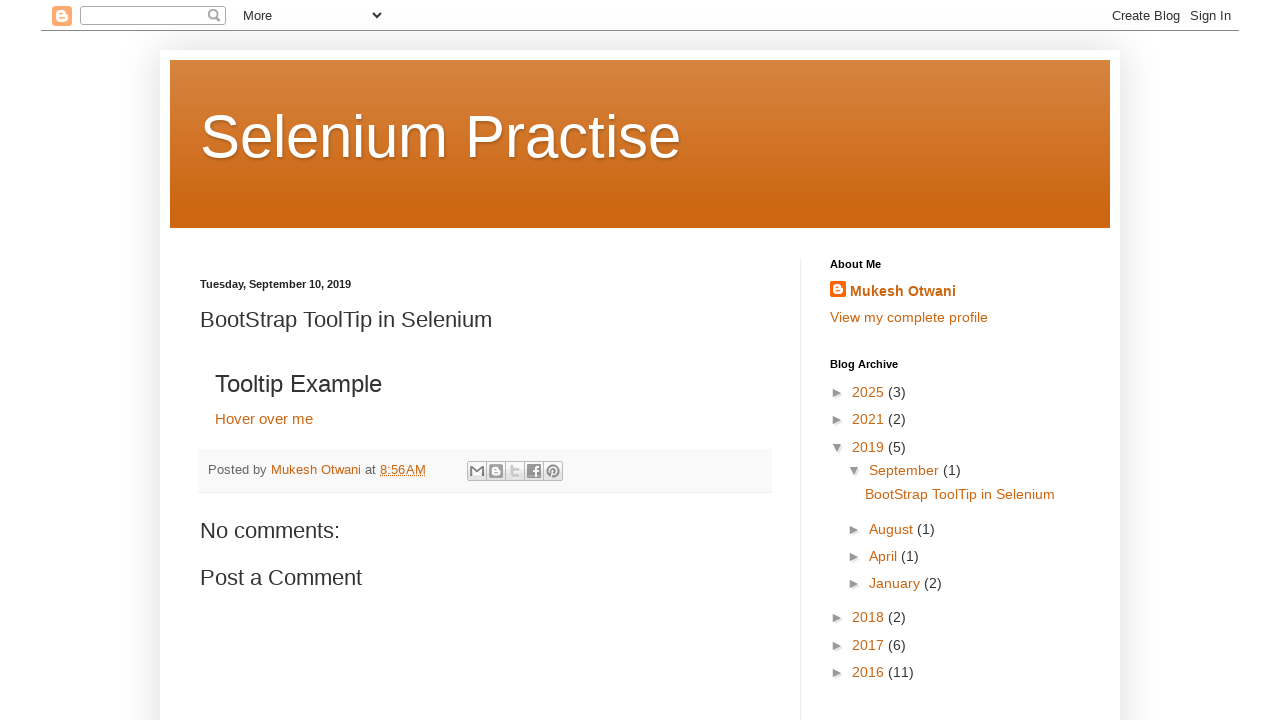

Hovered over 'Hover over me' element to trigger tooltip at (264, 418) on xpath=//a[text()='Hover over me']
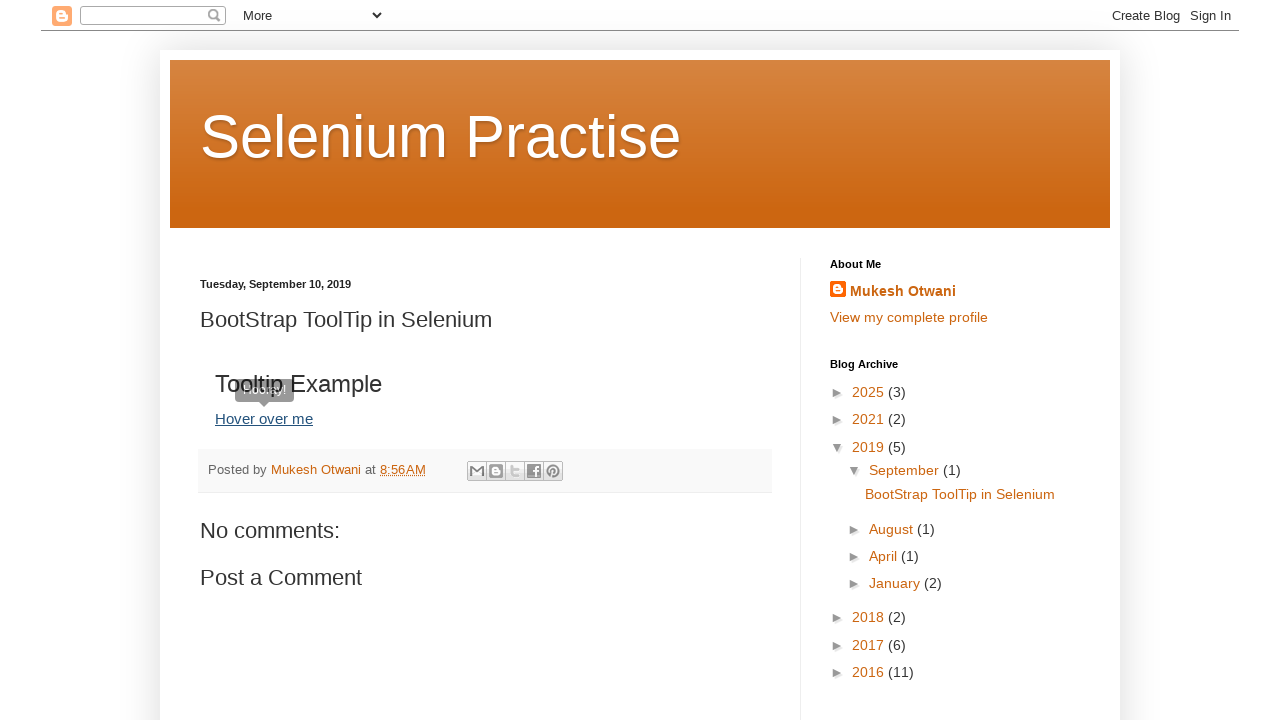

Tooltip element appeared and became visible
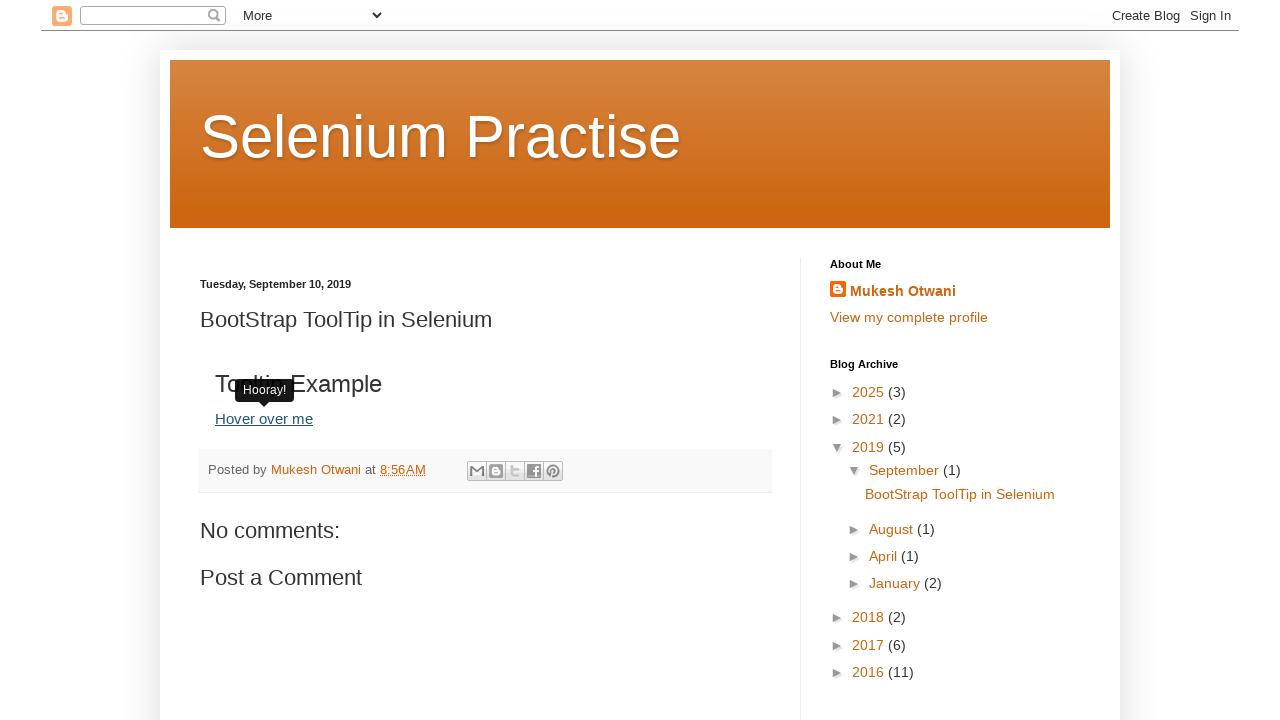

Retrieved tooltip text: 'Hooray!'
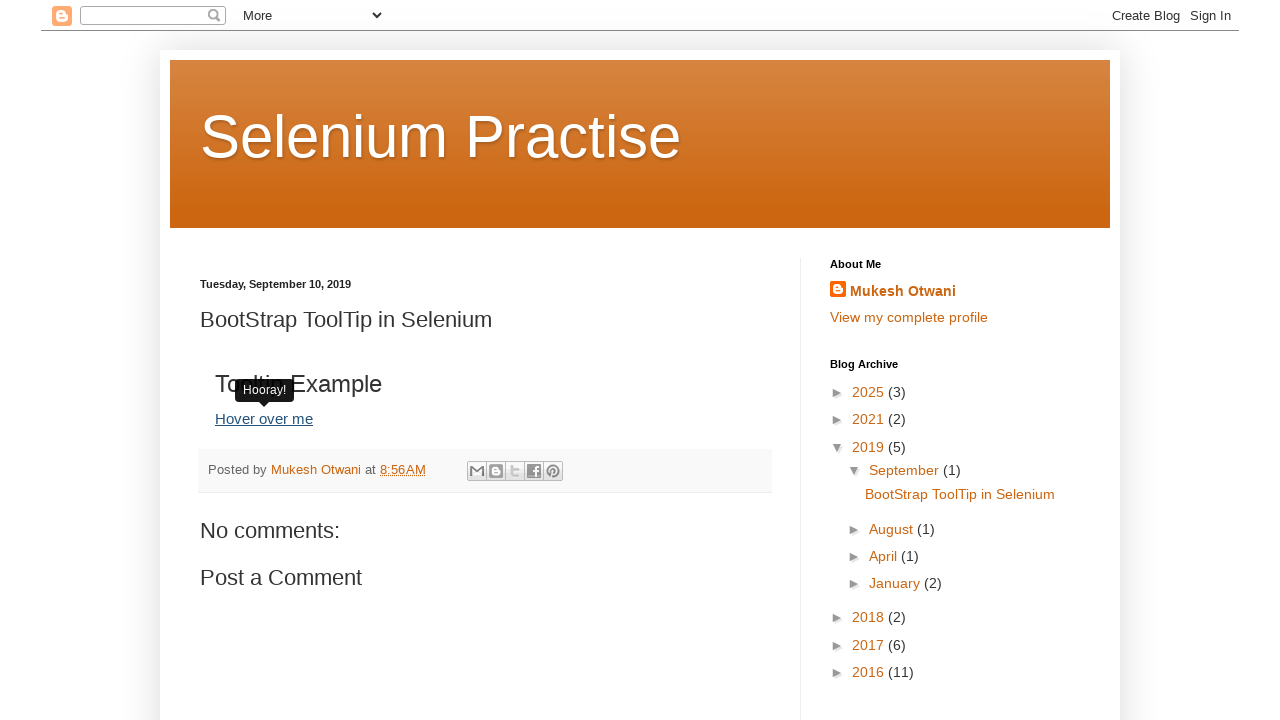

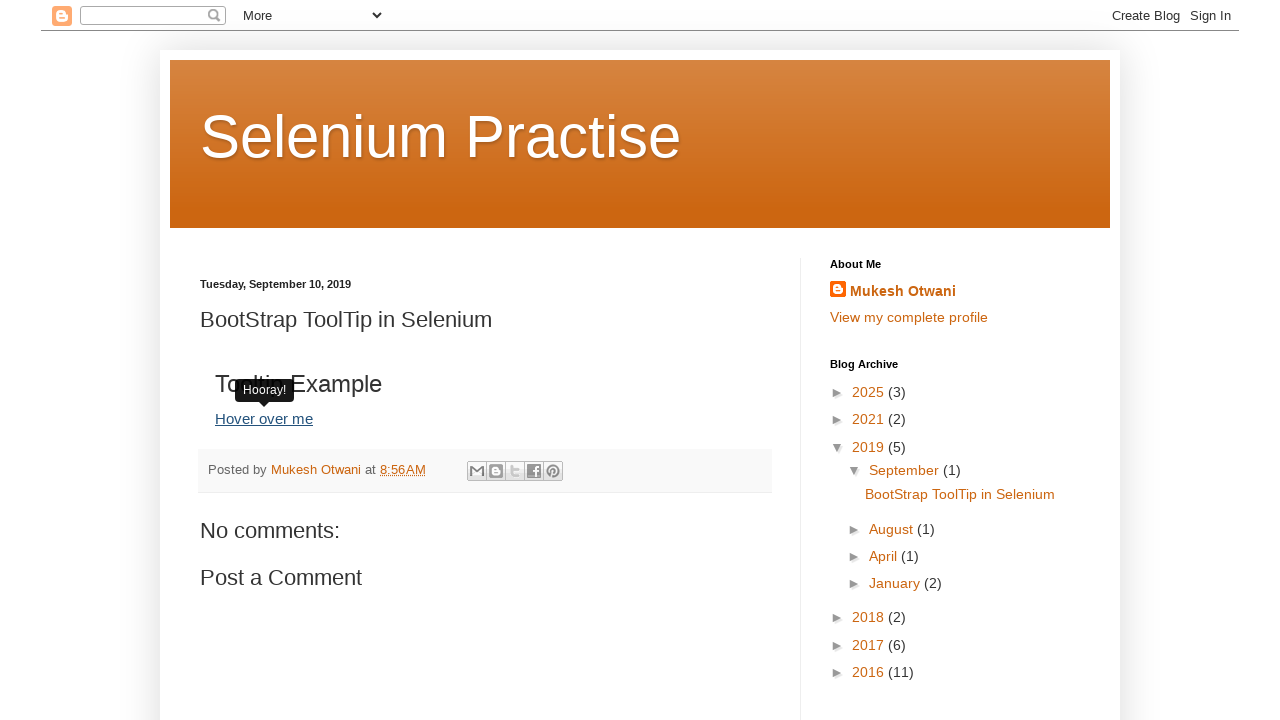